Tests file download functionality by clicking the download button and verifying a download is triggered via the download event handler

Starting URL: https://demoqa.com/upload-download

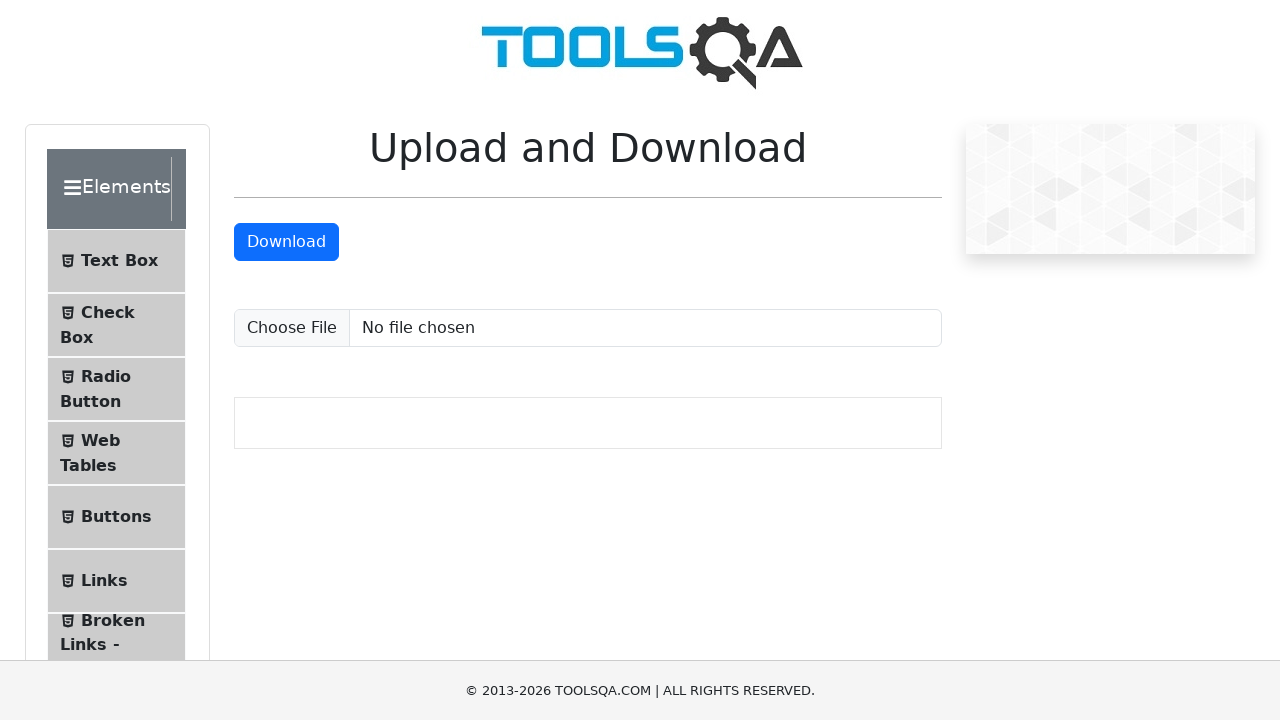

Set up download event listener
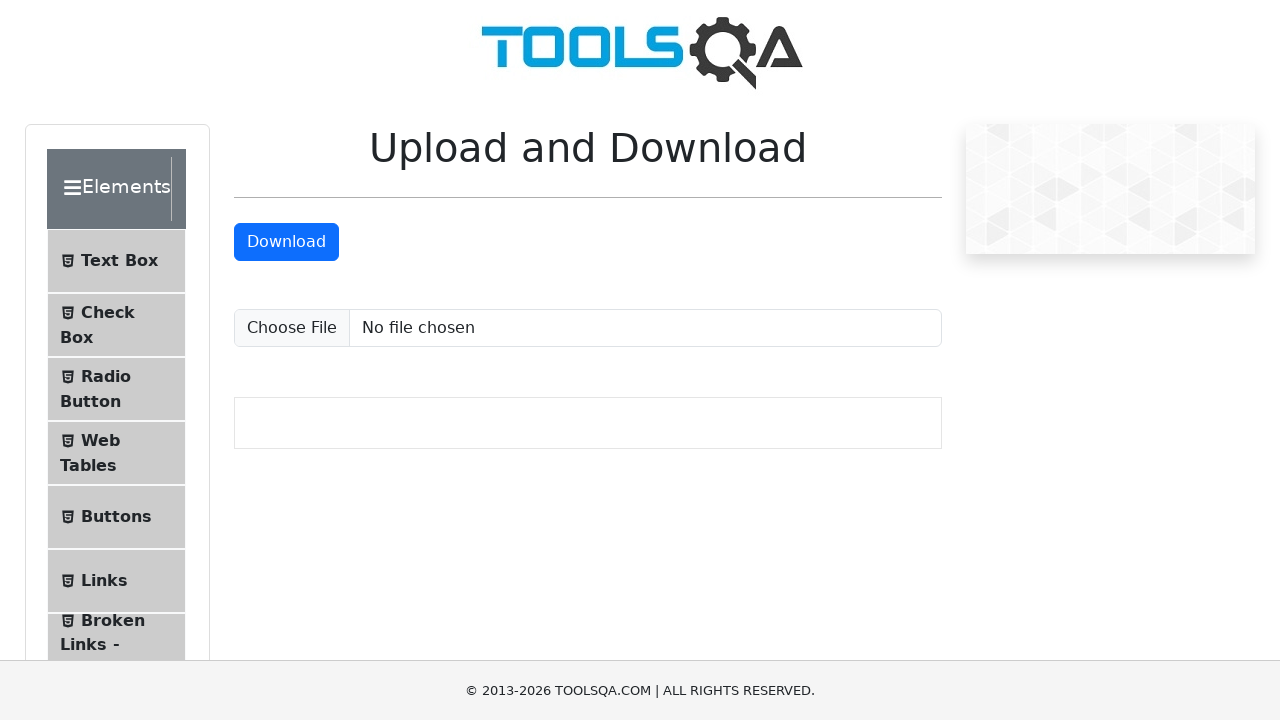

Clicked download button to trigger file download at (286, 242) on xpath=//*[@id="downloadButton"]
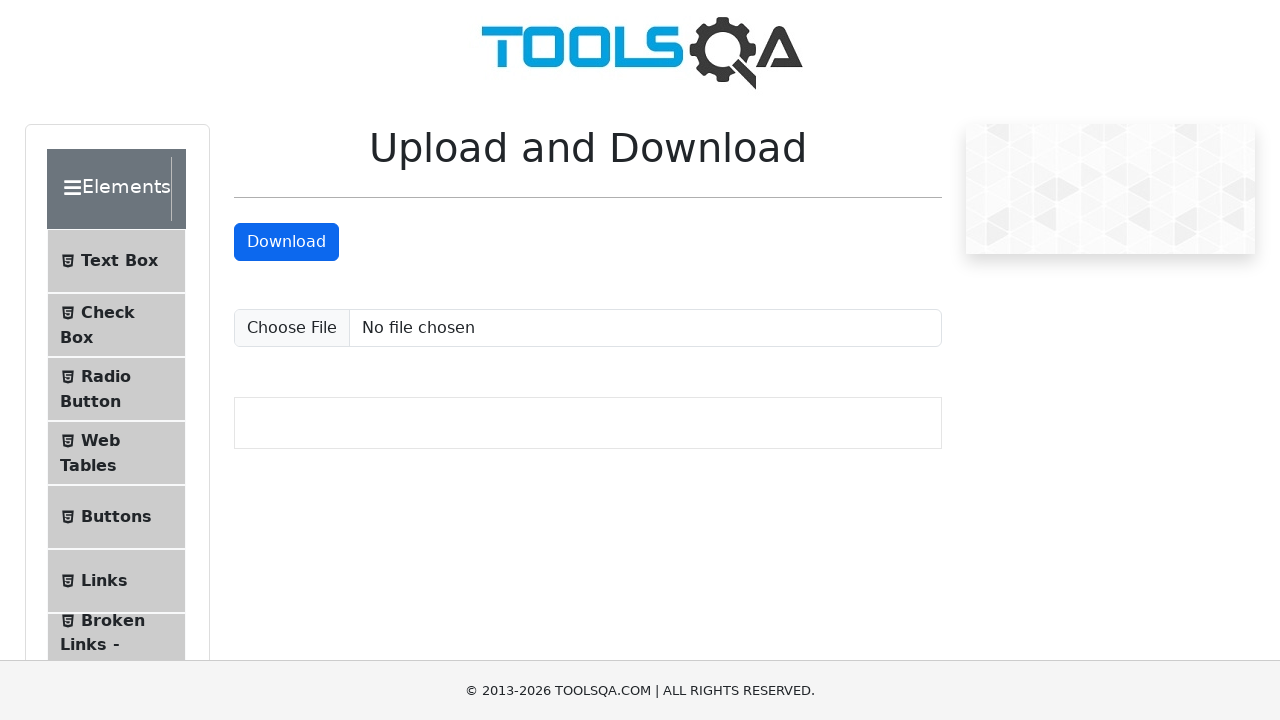

Waited 2 seconds for download to initiate
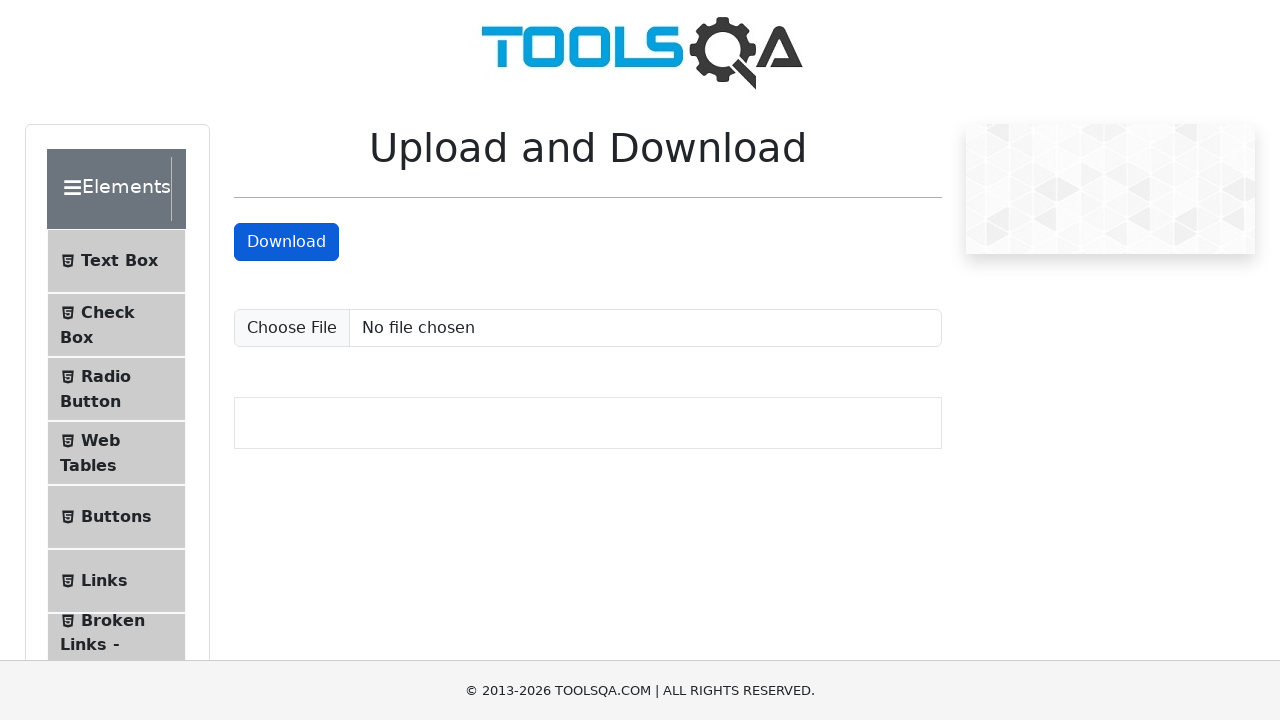

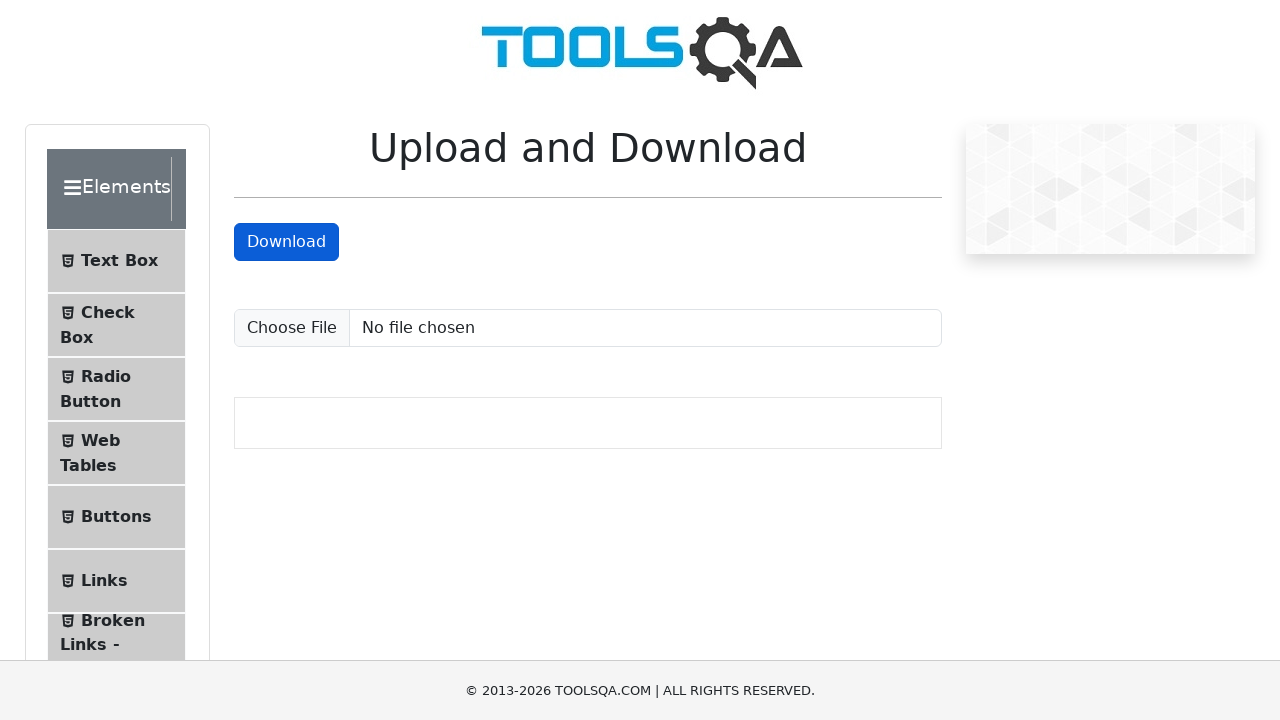